Verifies UI elements on the NextBaseCRM login page including the "Remember me" checkbox label text, "Forgot password" link text, and the href attribute of the forgot password link.

Starting URL: https://login1.nextbasecrm.com/

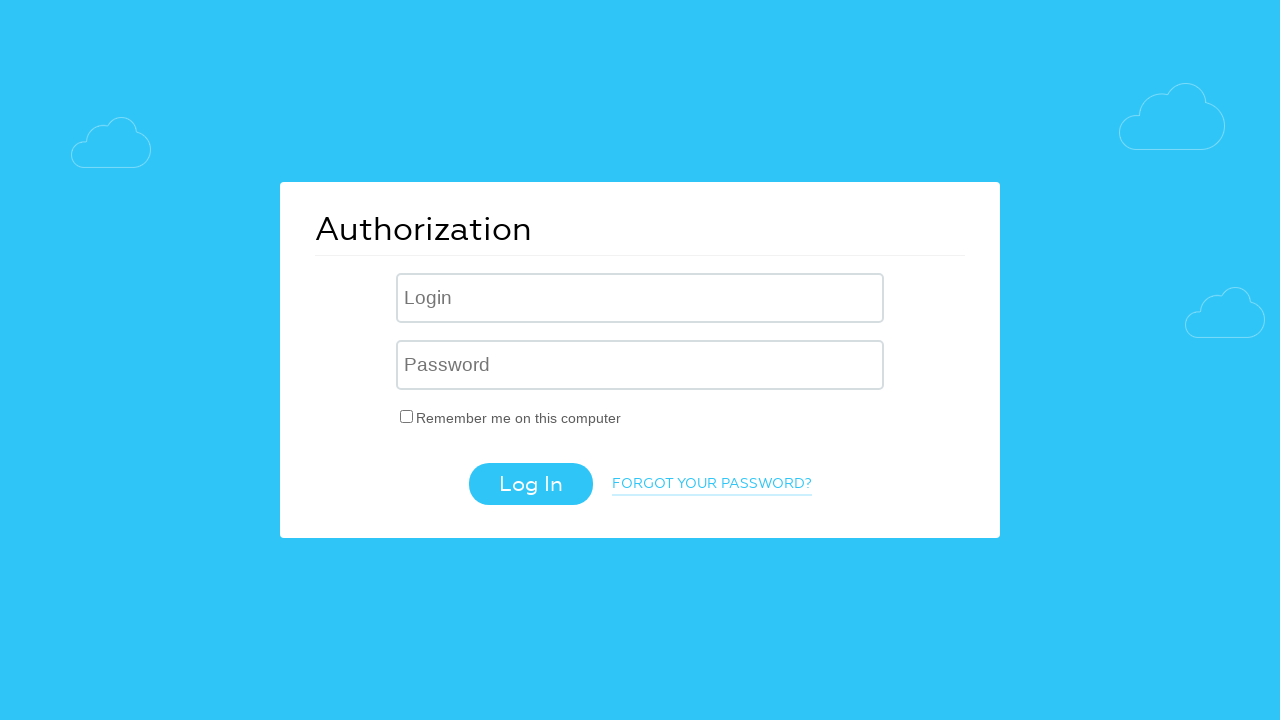

Waited for 'Remember me' checkbox label to load
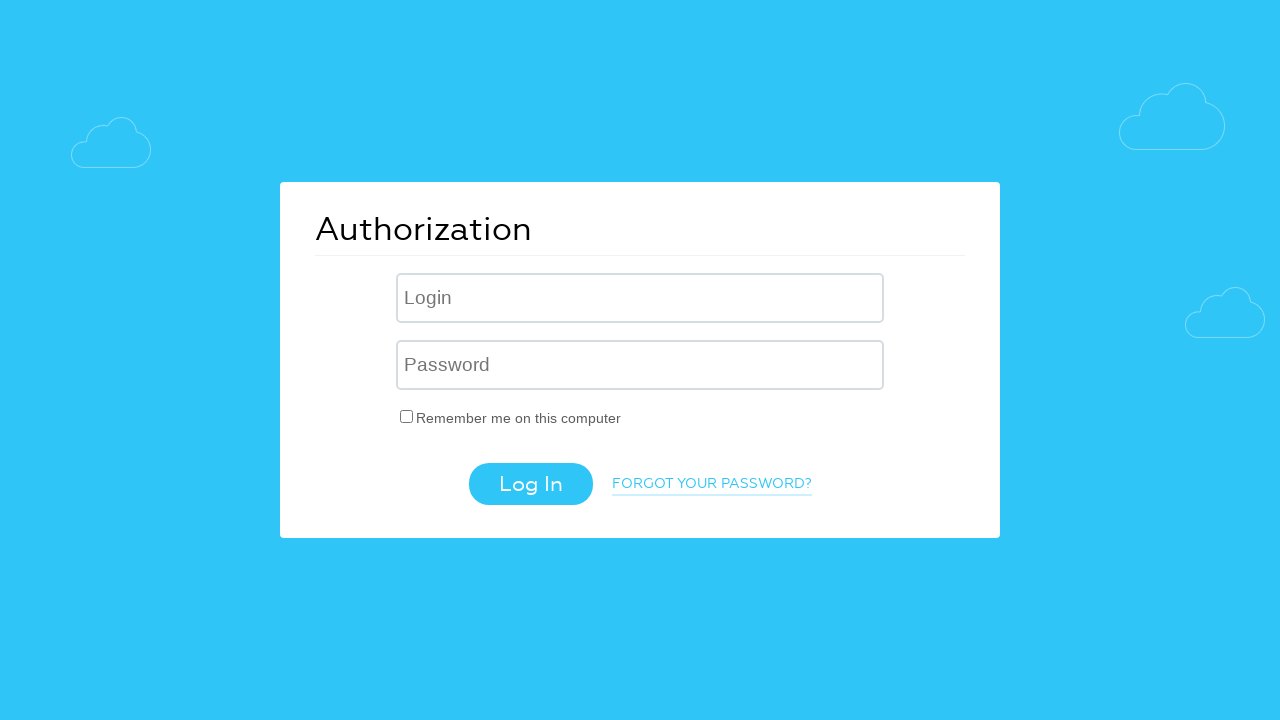

Located 'Remember me' checkbox label element
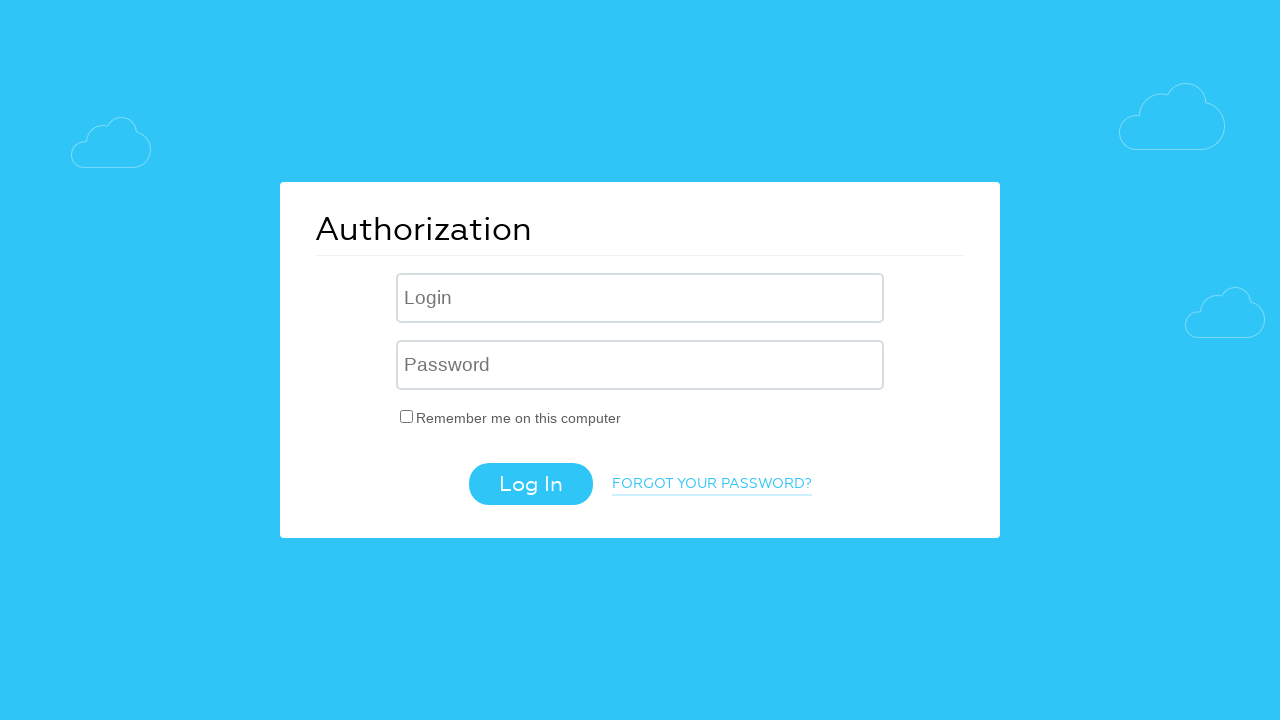

Retrieved text content from 'Remember me' label
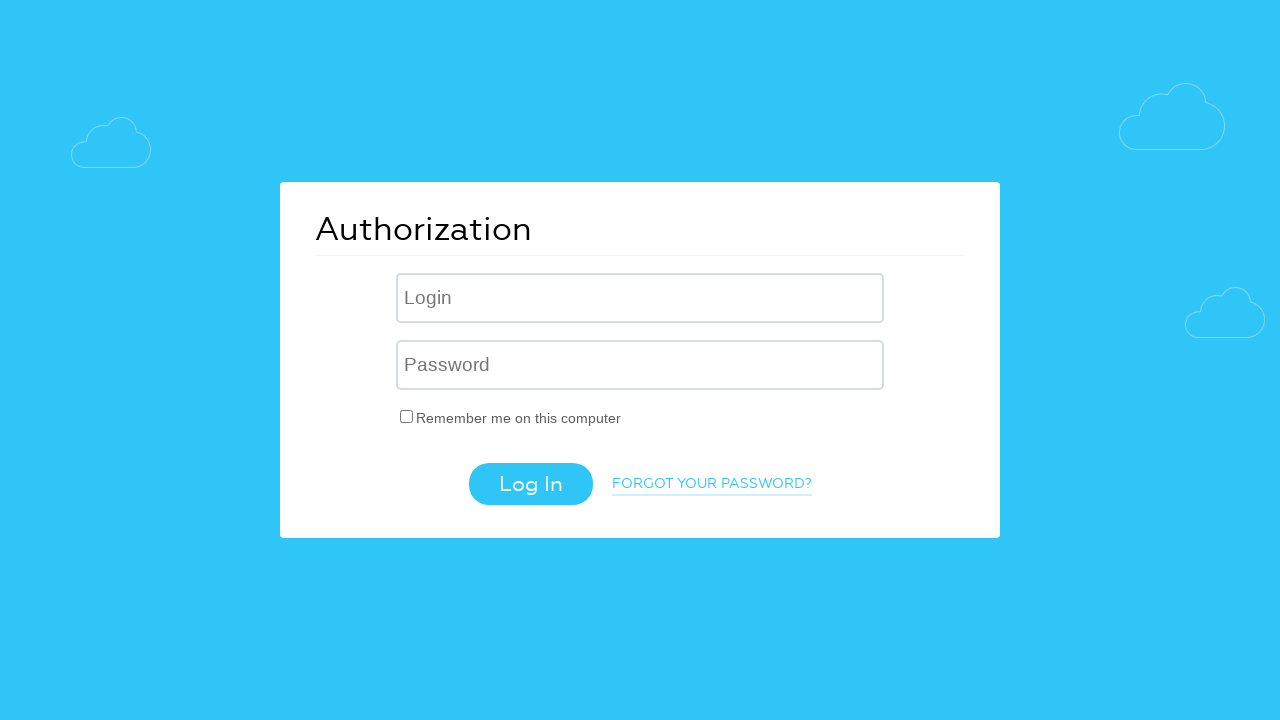

Verified 'Remember me' label text matches expected value 'Remember me on this computer'
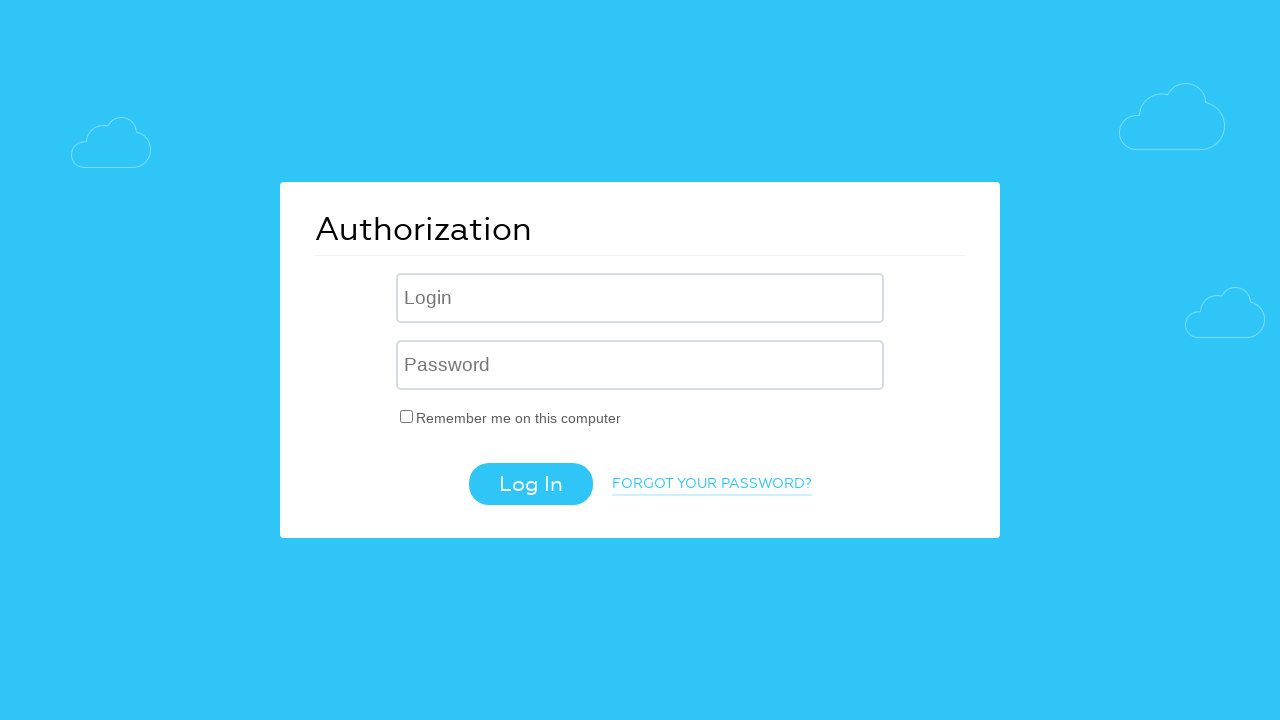

Located 'Forgot password' link element
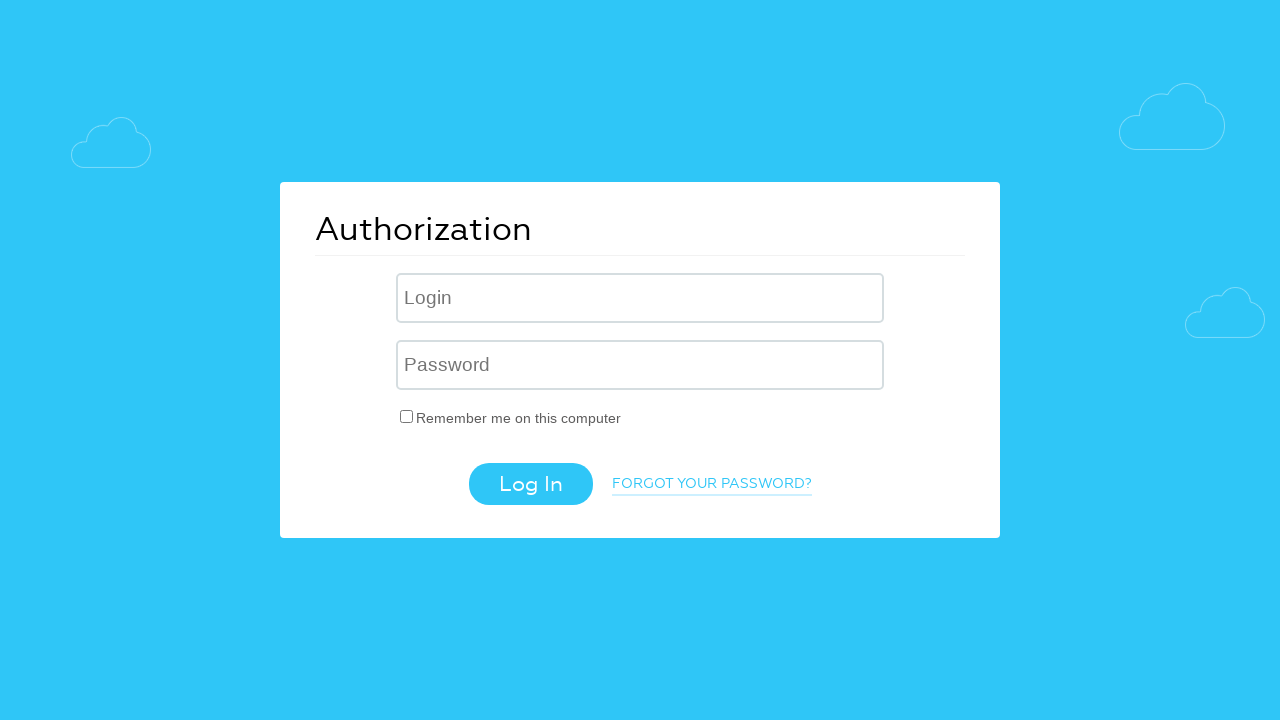

Retrieved text content from 'Forgot password' link
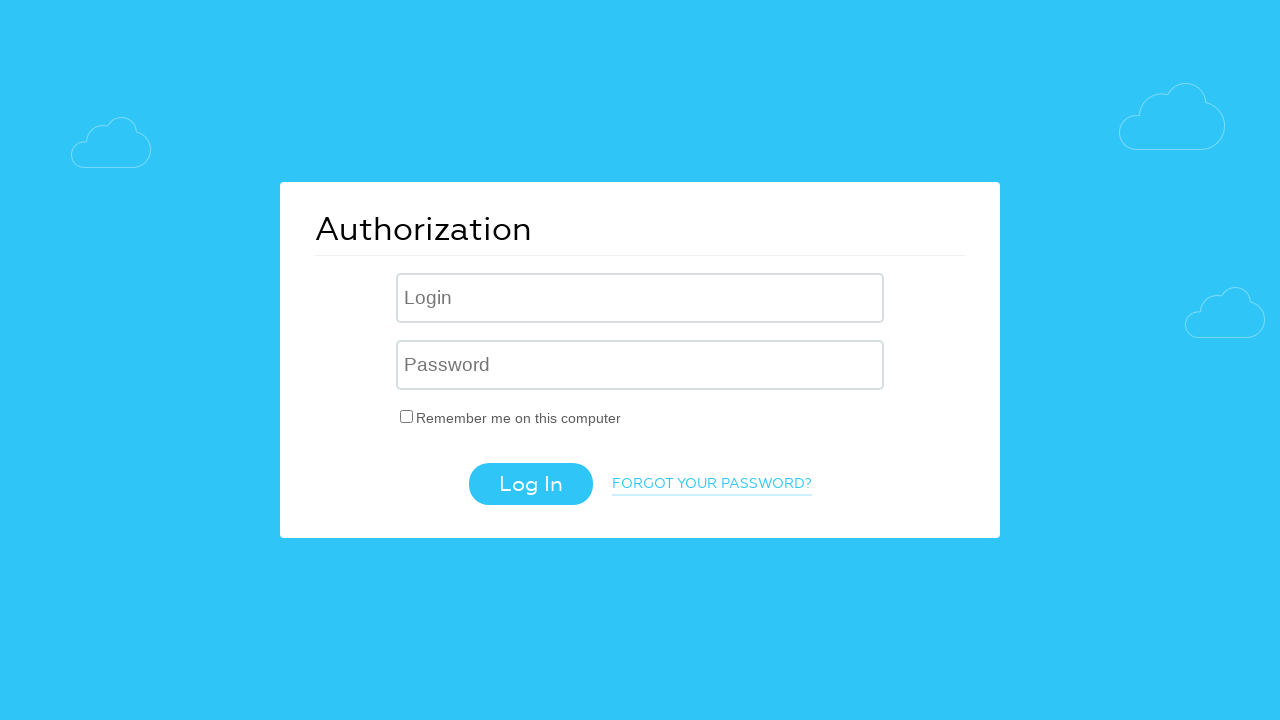

Verified 'Forgot password' link text matches expected value 'FORGOT YOUR PASSWORD?'
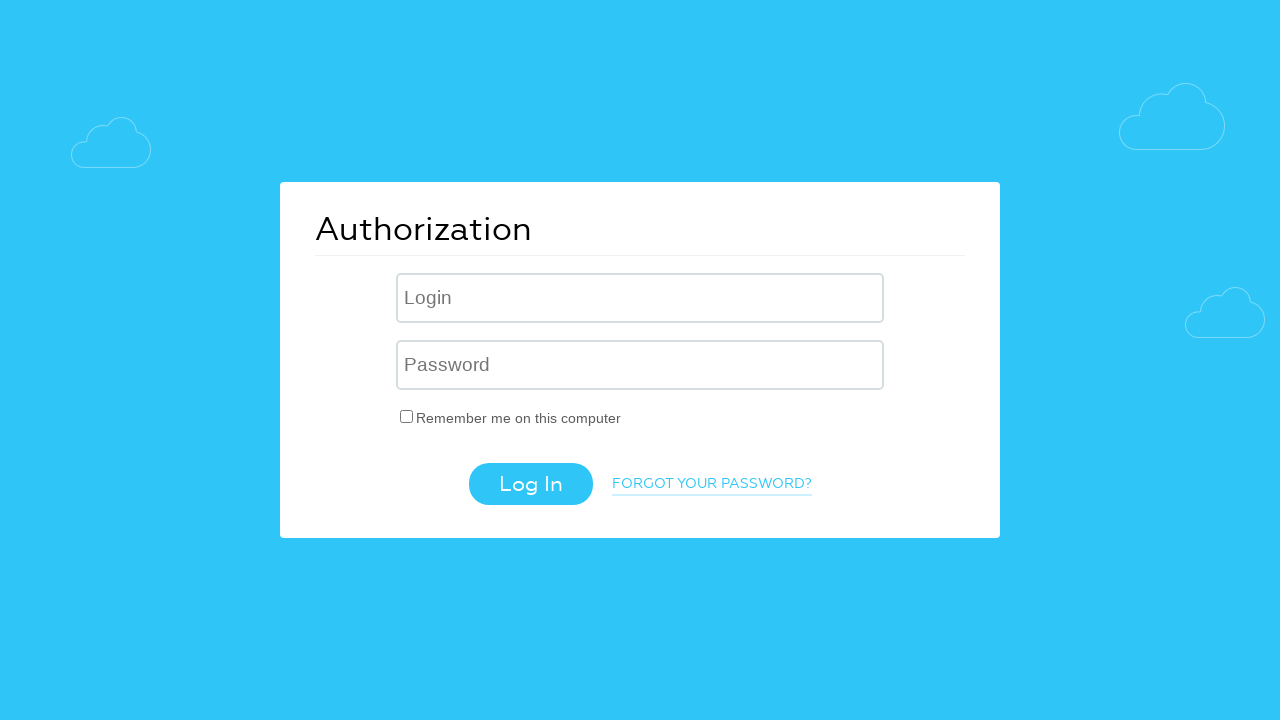

Retrieved href attribute from 'Forgot password' link
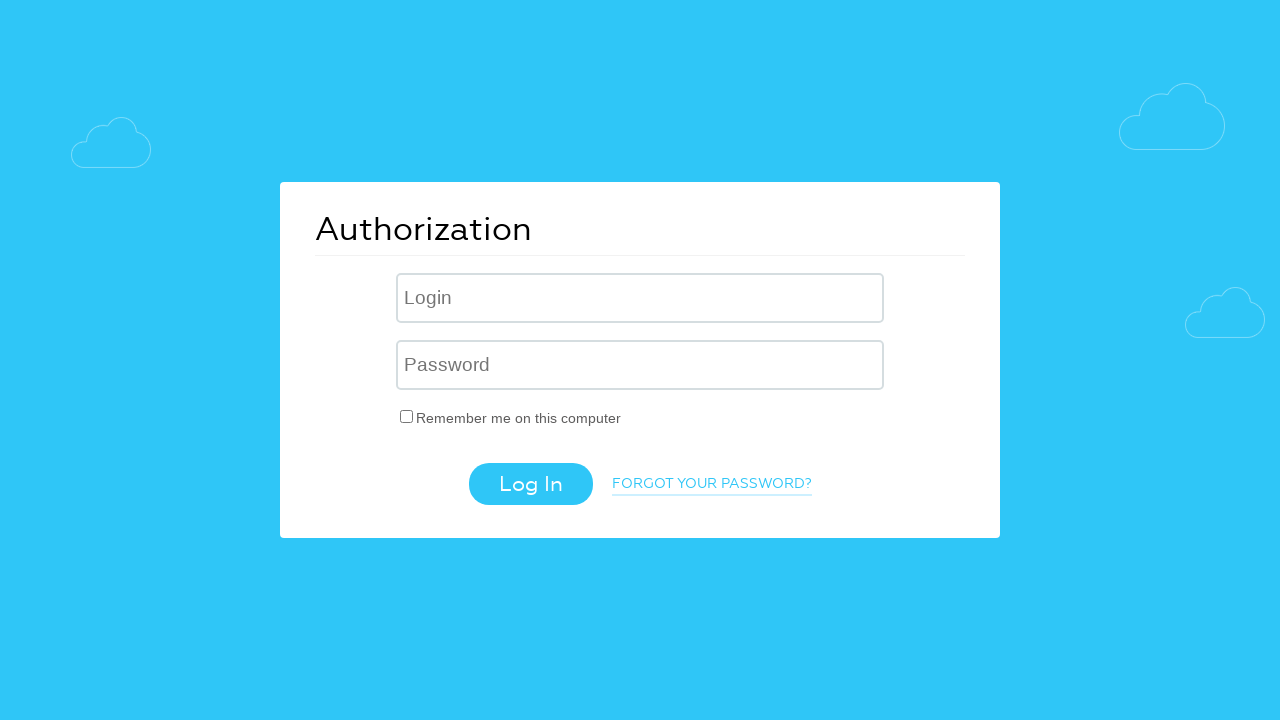

Verified href attribute contains expected value 'forgot_password=yes'
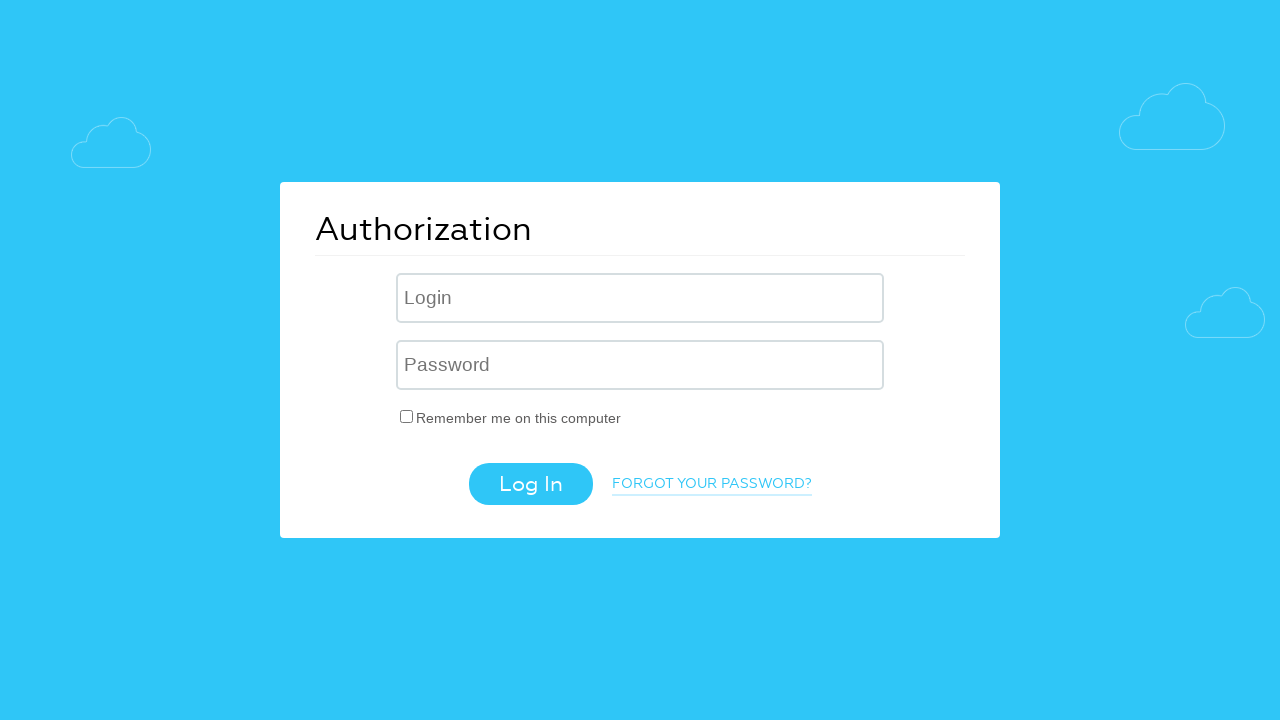

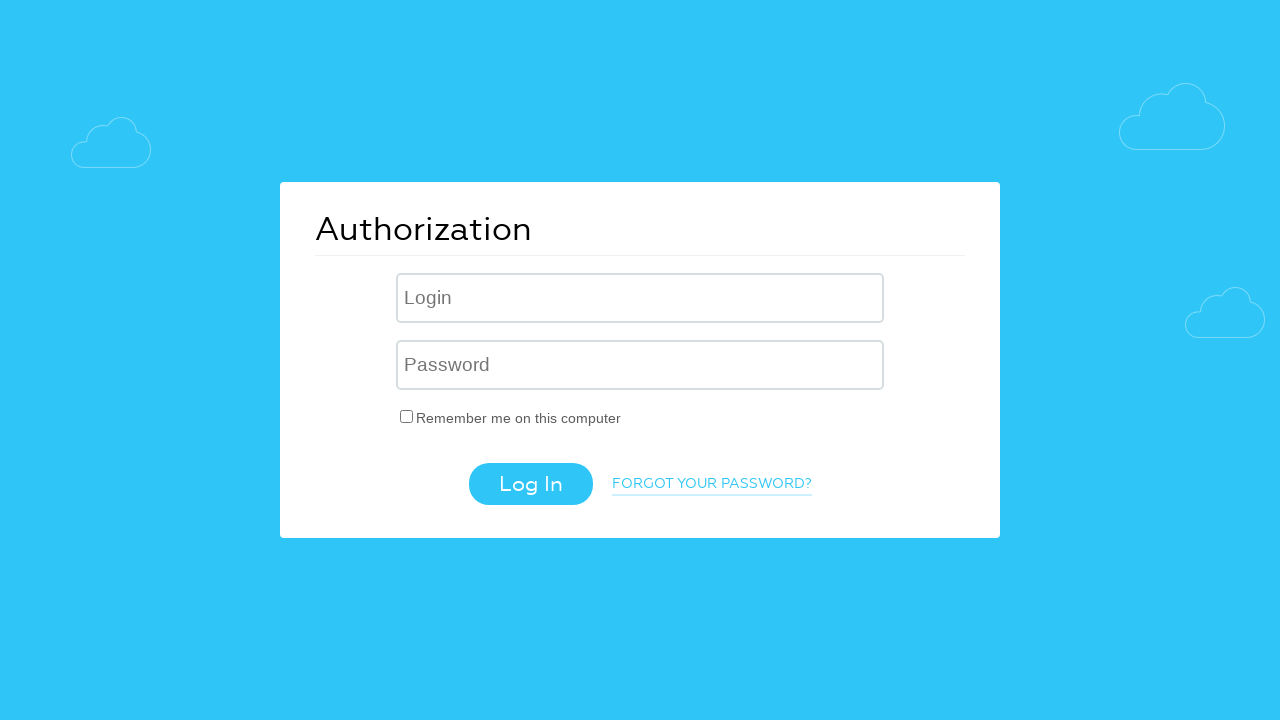